Attempts to select the No radio button by its label text (disabled button) and verifies its selection state

Starting URL: https://demoqa.com/radio-button

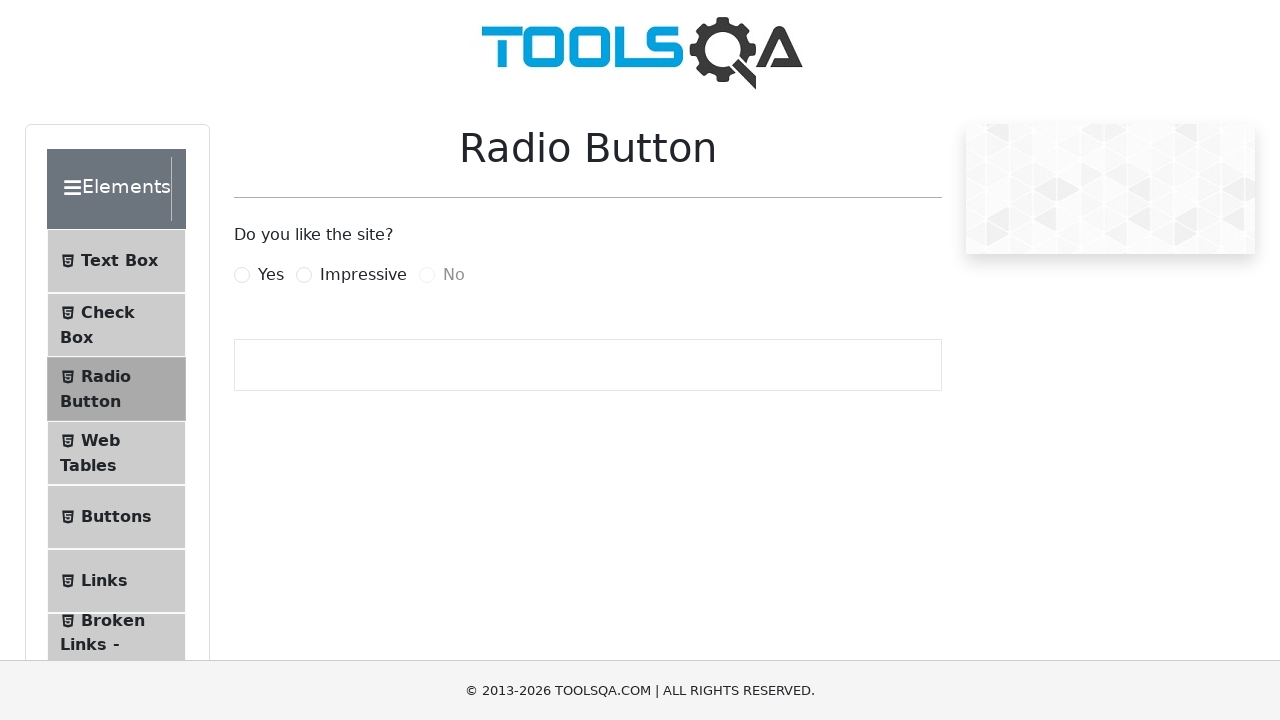

Scrolled page down by 600px to ensure radio buttons are visible
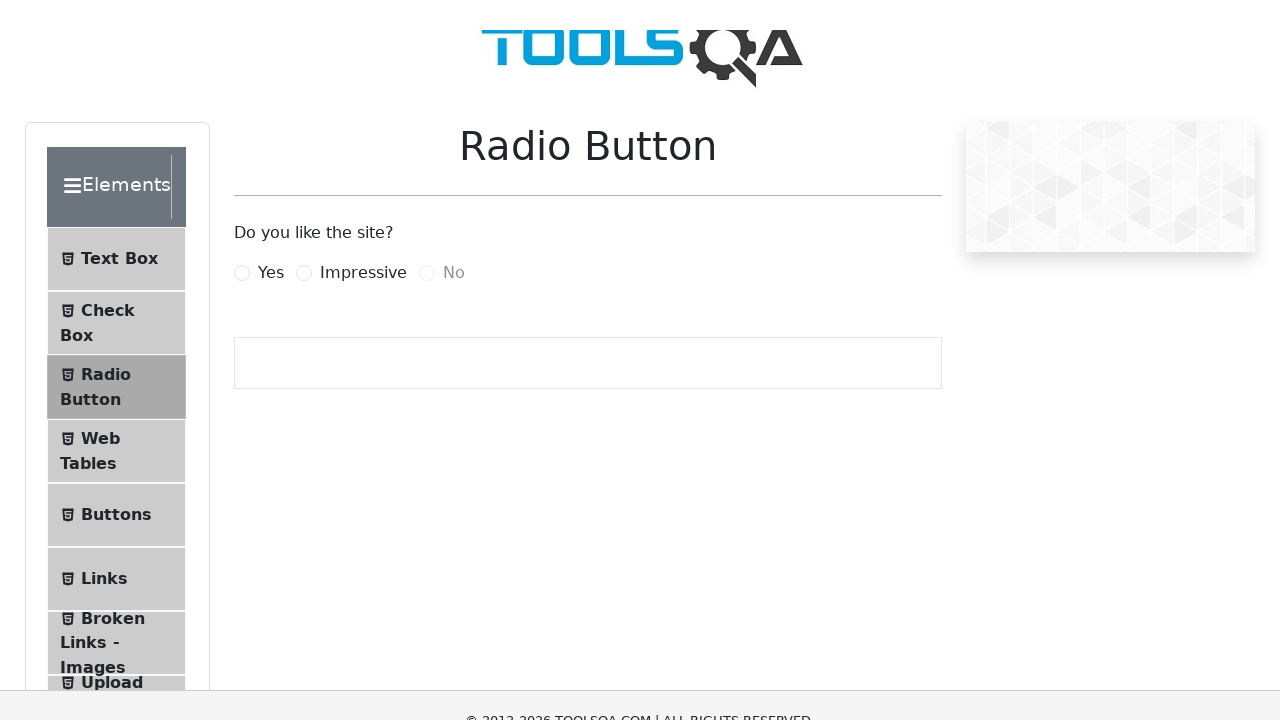

Attempted to click the 'No' radio button label with force=True (disabled button) at (454, 27) on //label[text()='No']
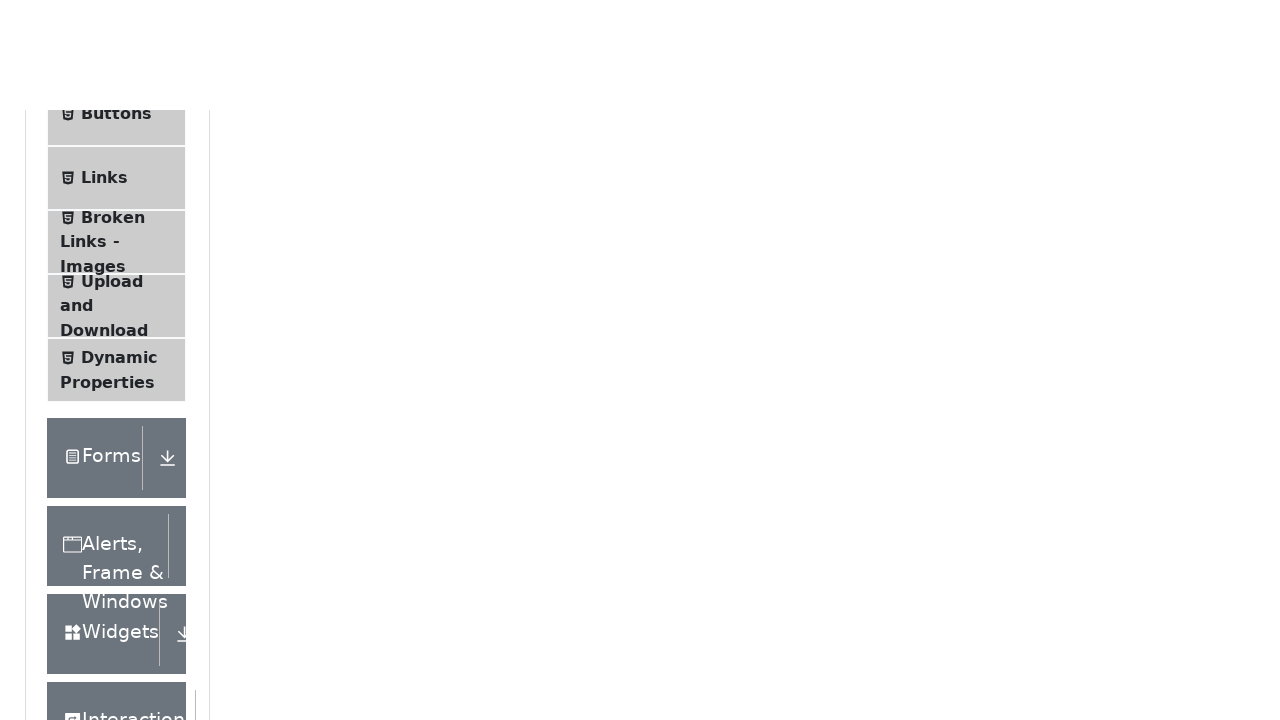

Located the 'No' radio button input element
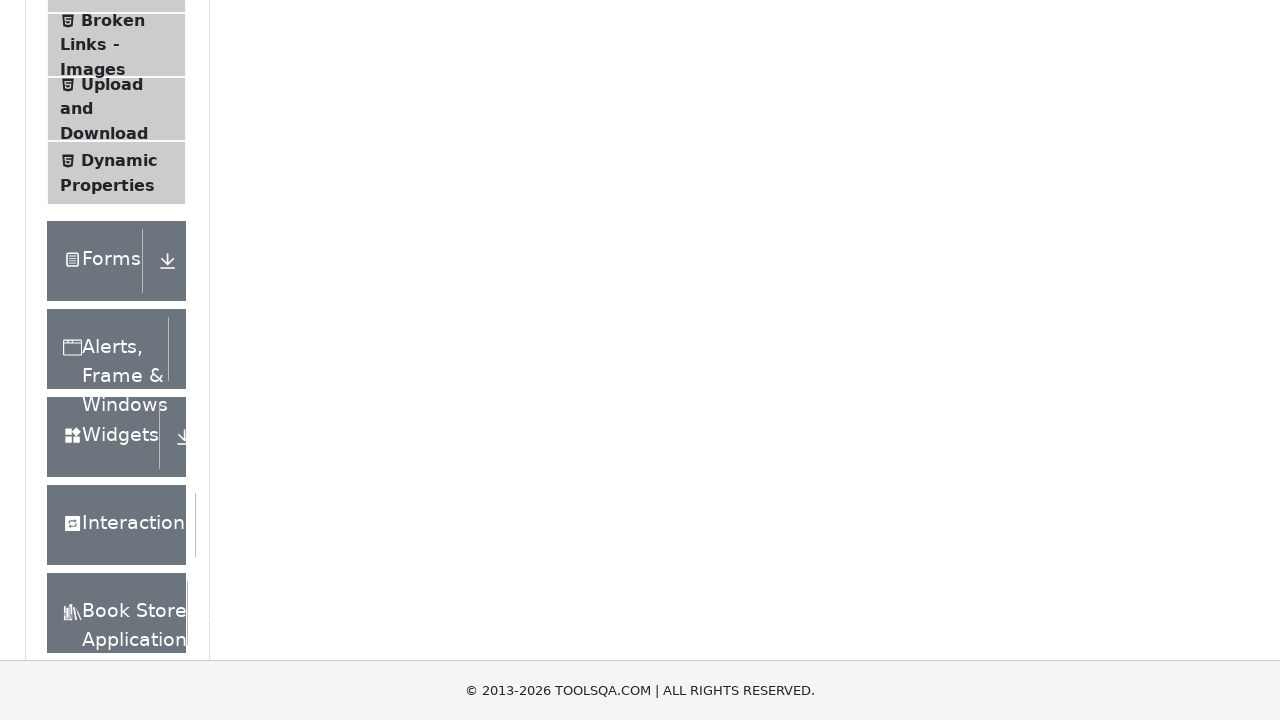

Verified 'No' radio button selection state: is_selected=False
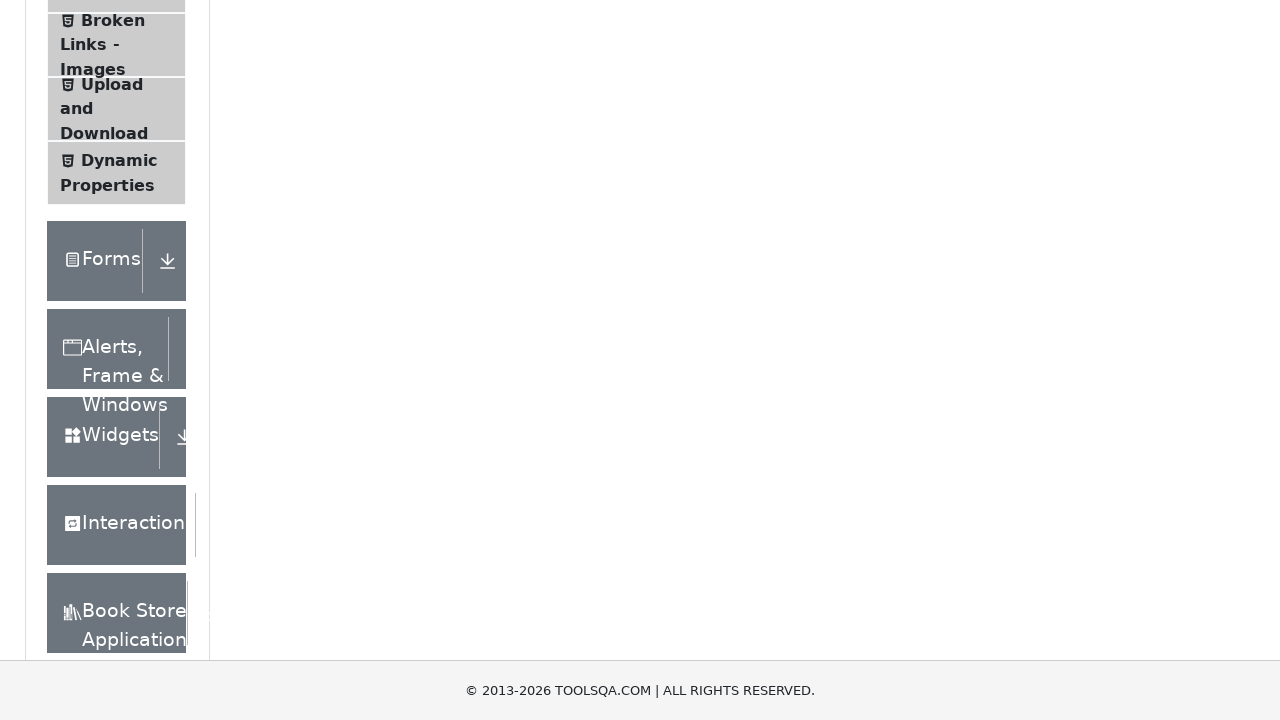

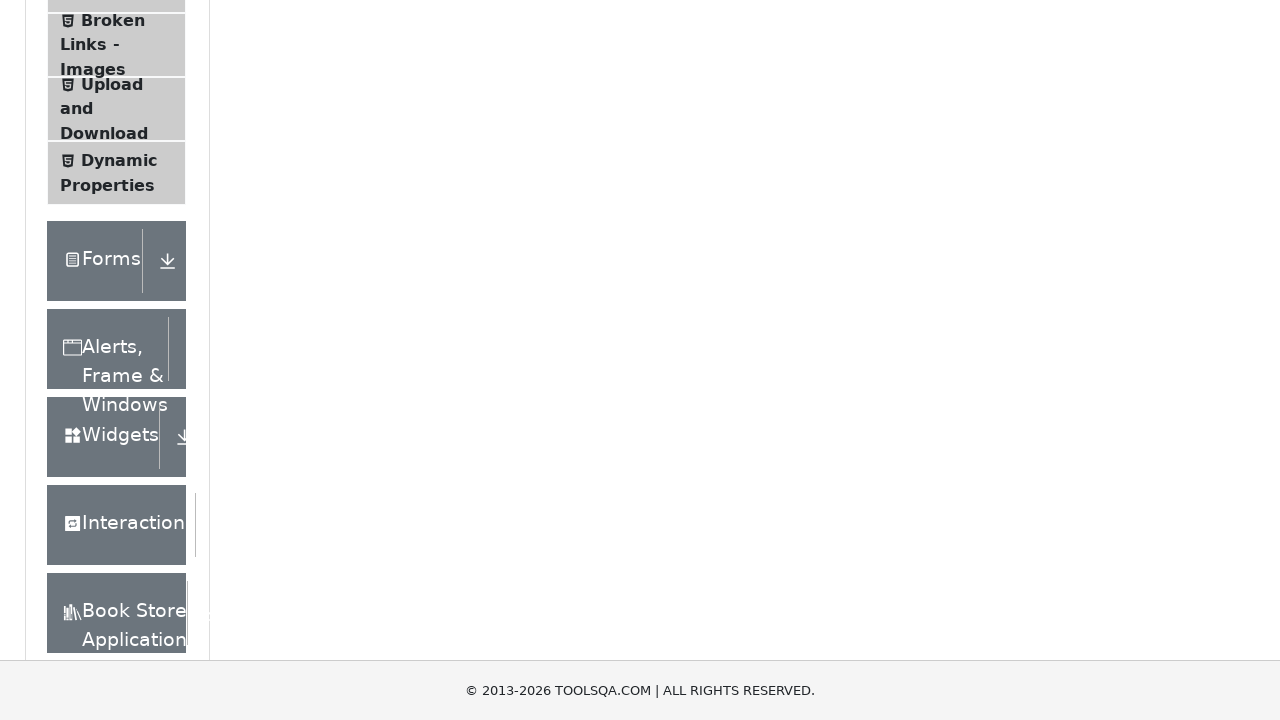